Navigates to a file upload/download demo page and clicks the download button to initiate a file download

Starting URL: https://demoqa.com/upload-download

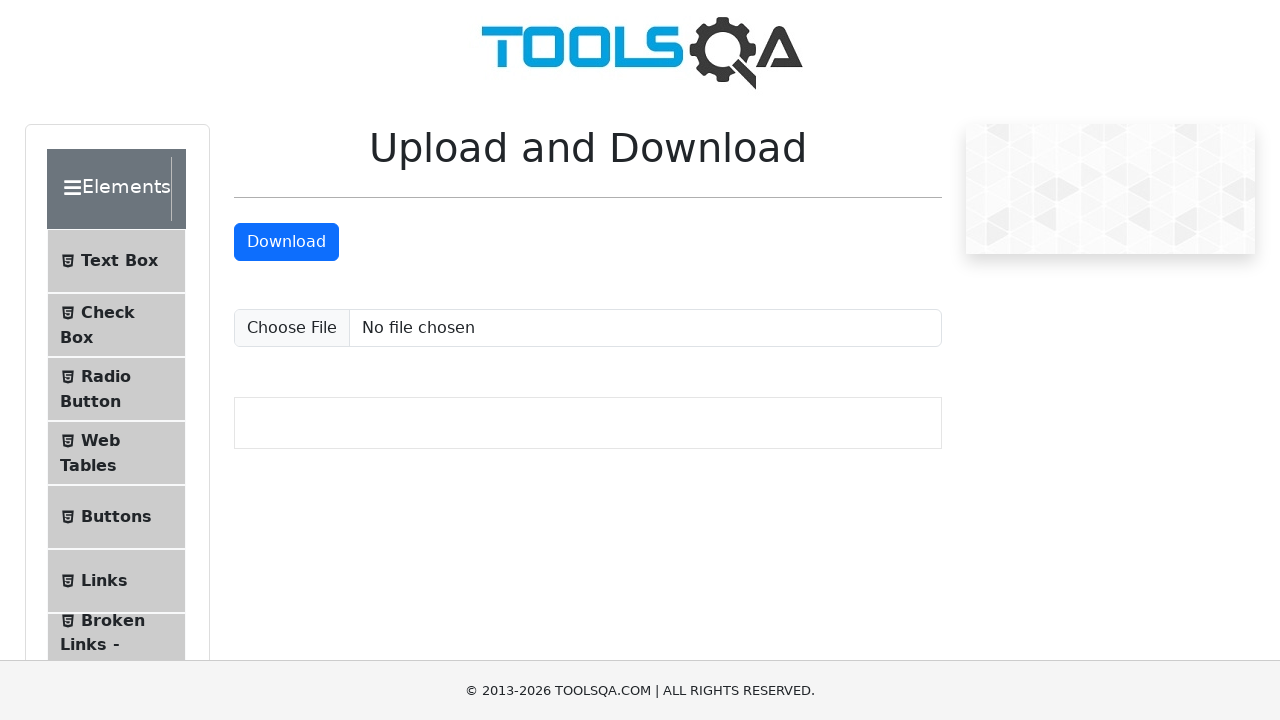

Navigated to file upload/download demo page
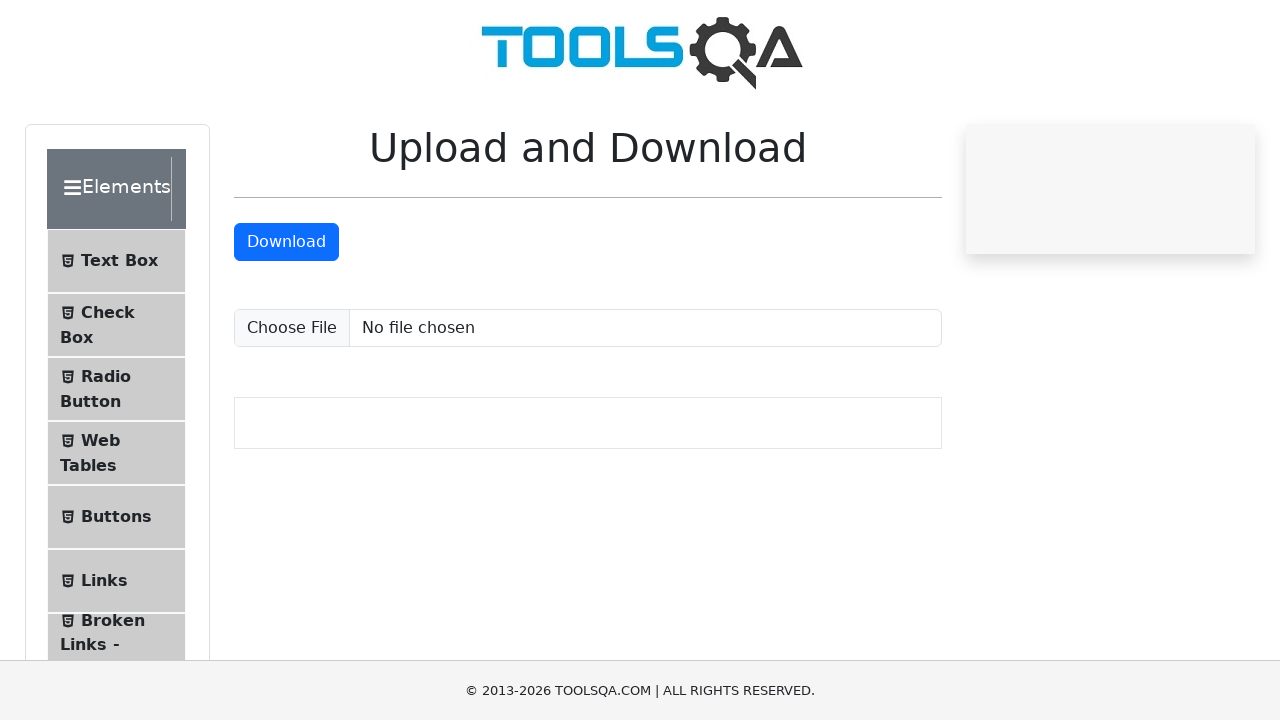

Clicked the download button to initiate file download at (286, 242) on #downloadButton
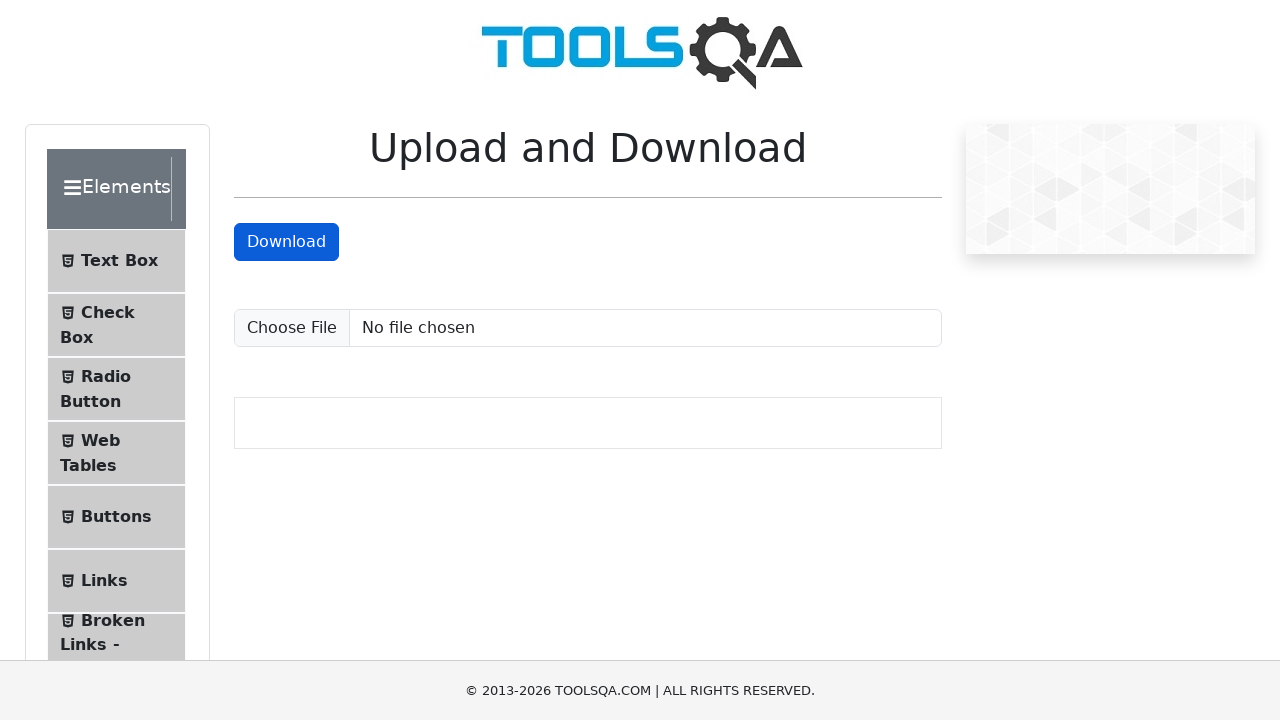

Waited 2 seconds for download to start
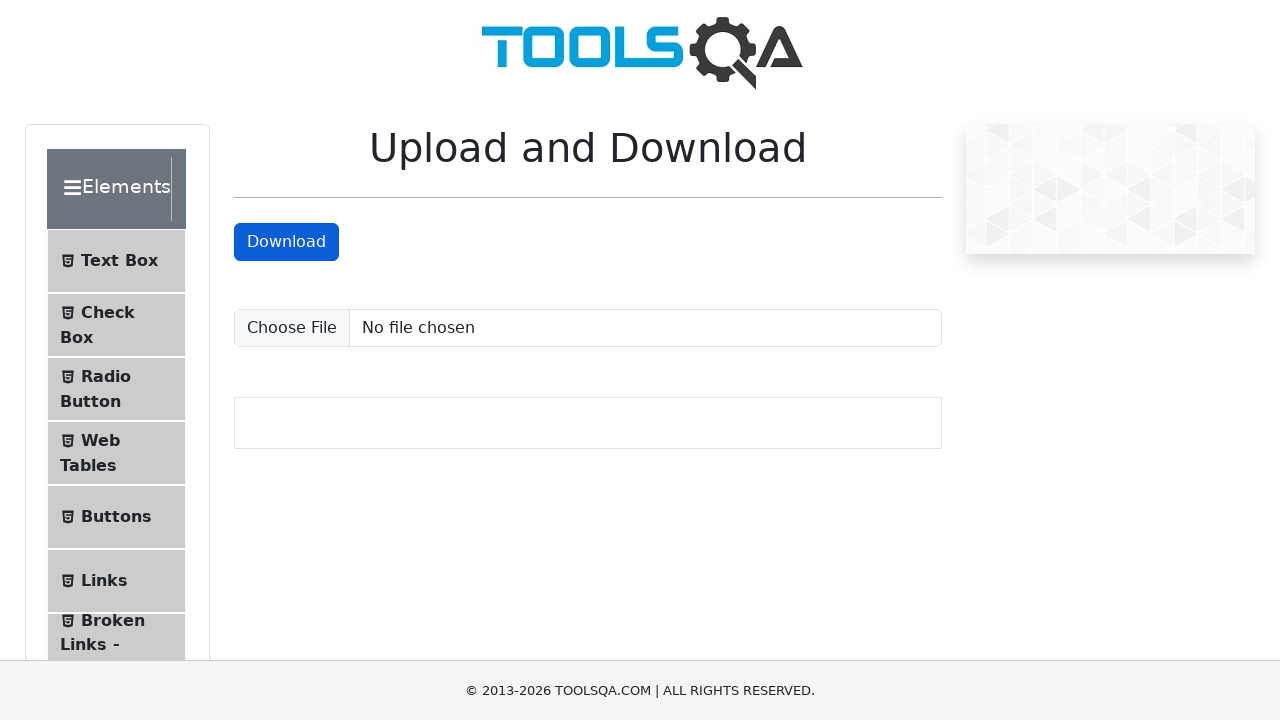

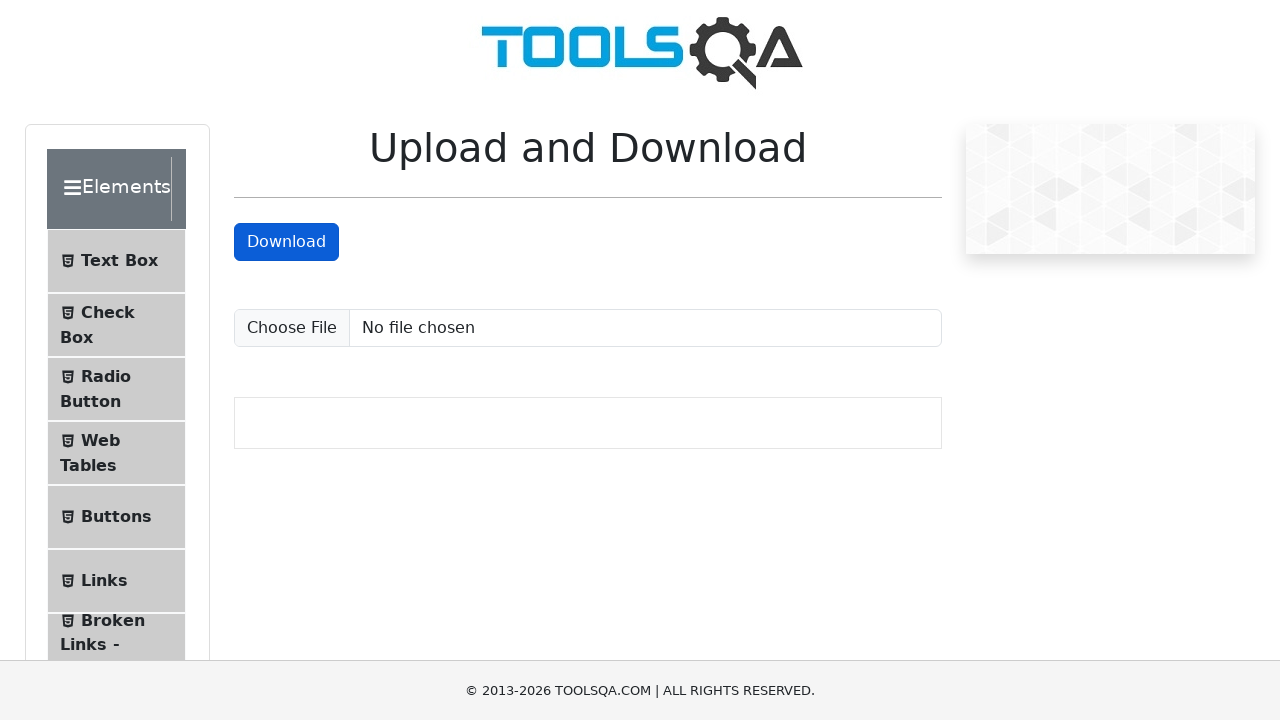